Tests un-marking completed todo items by unchecking their checkboxes

Starting URL: https://demo.playwright.dev/todomvc

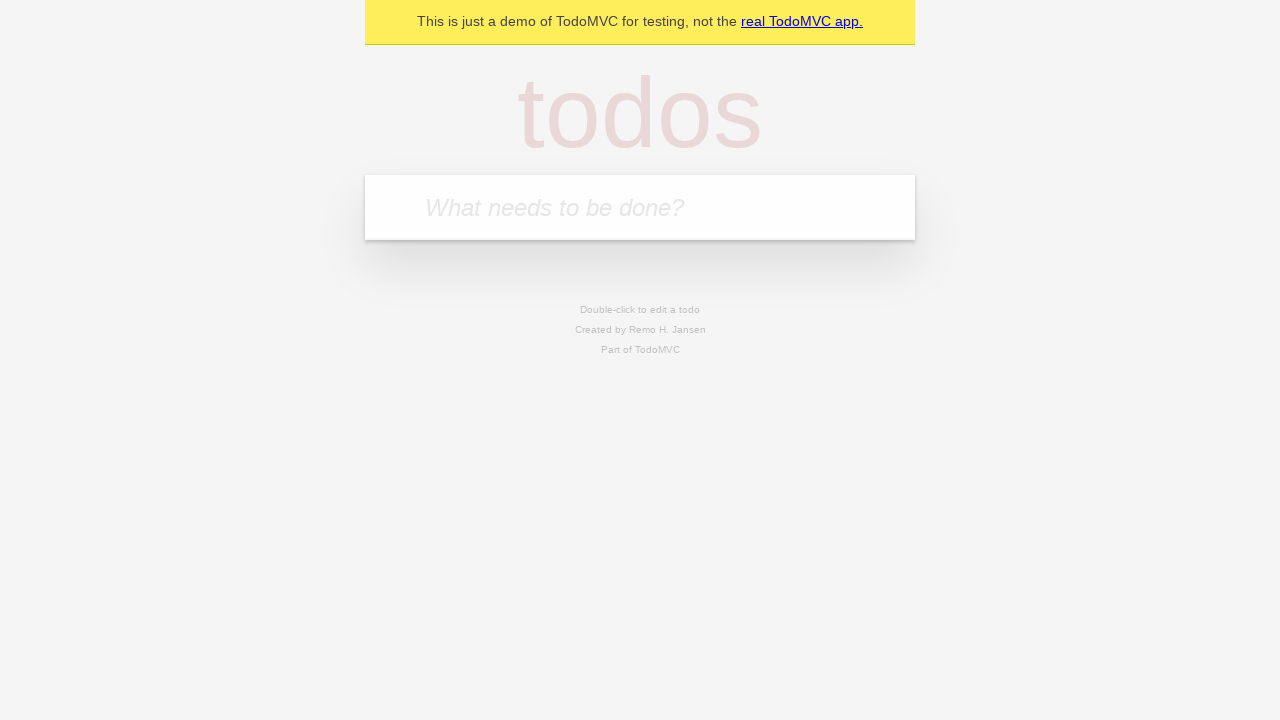

Filled todo input with 'buy some cheese' on internal:attr=[placeholder="What needs to be done?"i]
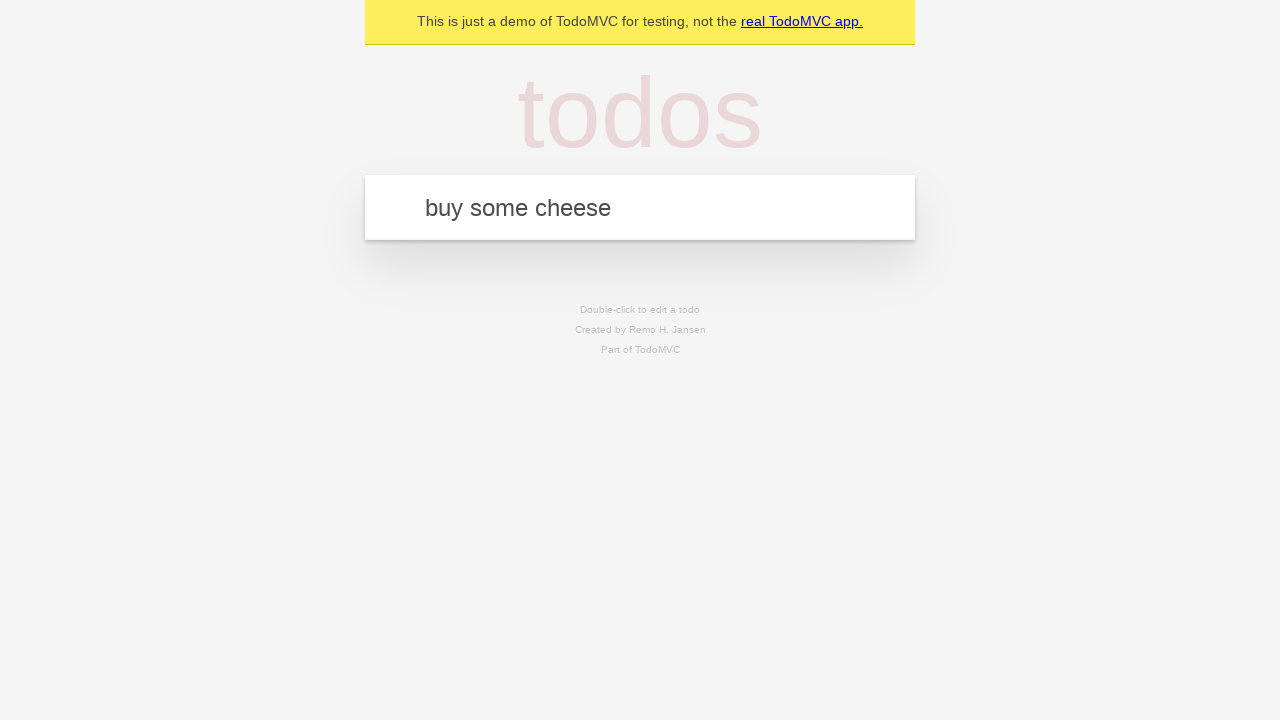

Pressed Enter to create first todo item on internal:attr=[placeholder="What needs to be done?"i]
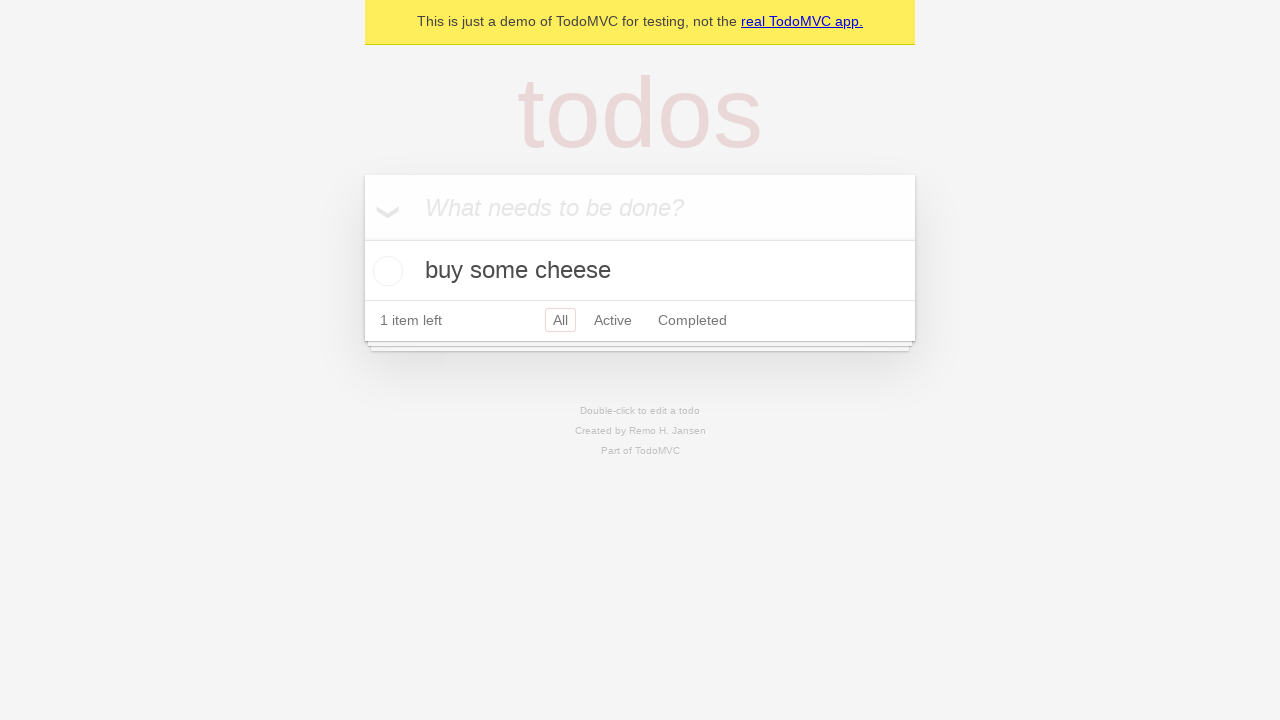

Filled todo input with 'feed the cat' on internal:attr=[placeholder="What needs to be done?"i]
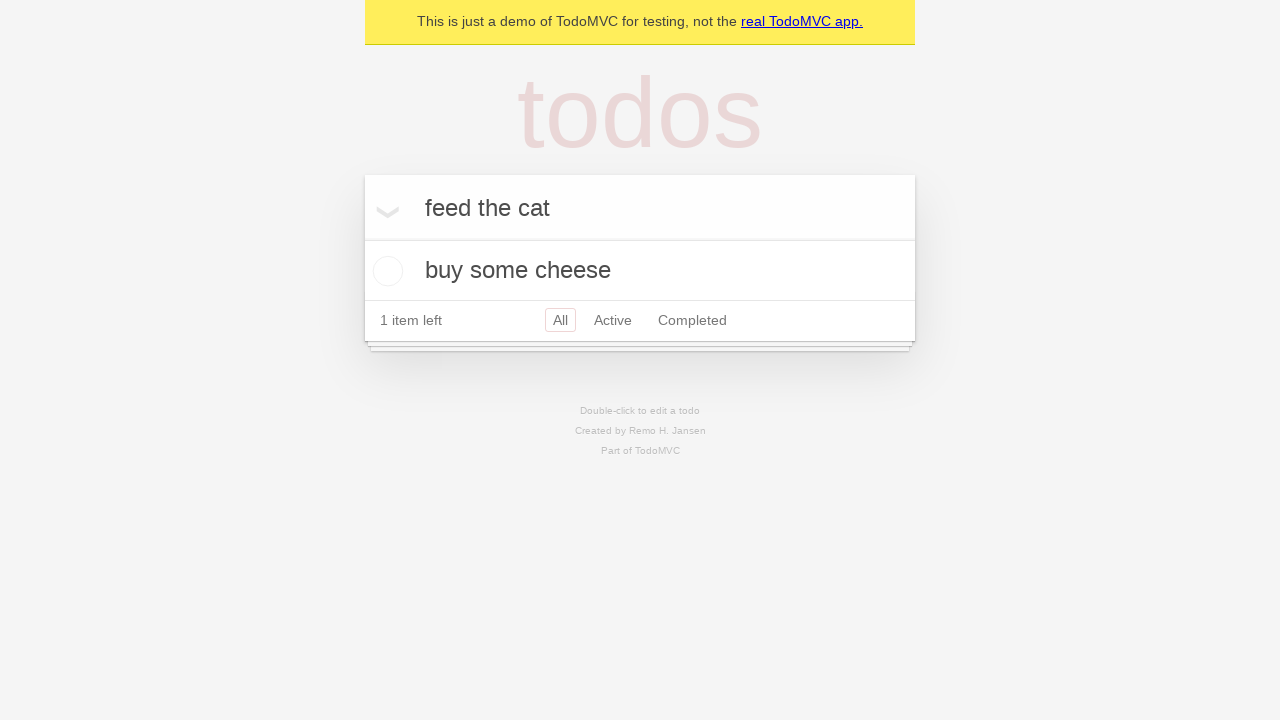

Pressed Enter to create second todo item on internal:attr=[placeholder="What needs to be done?"i]
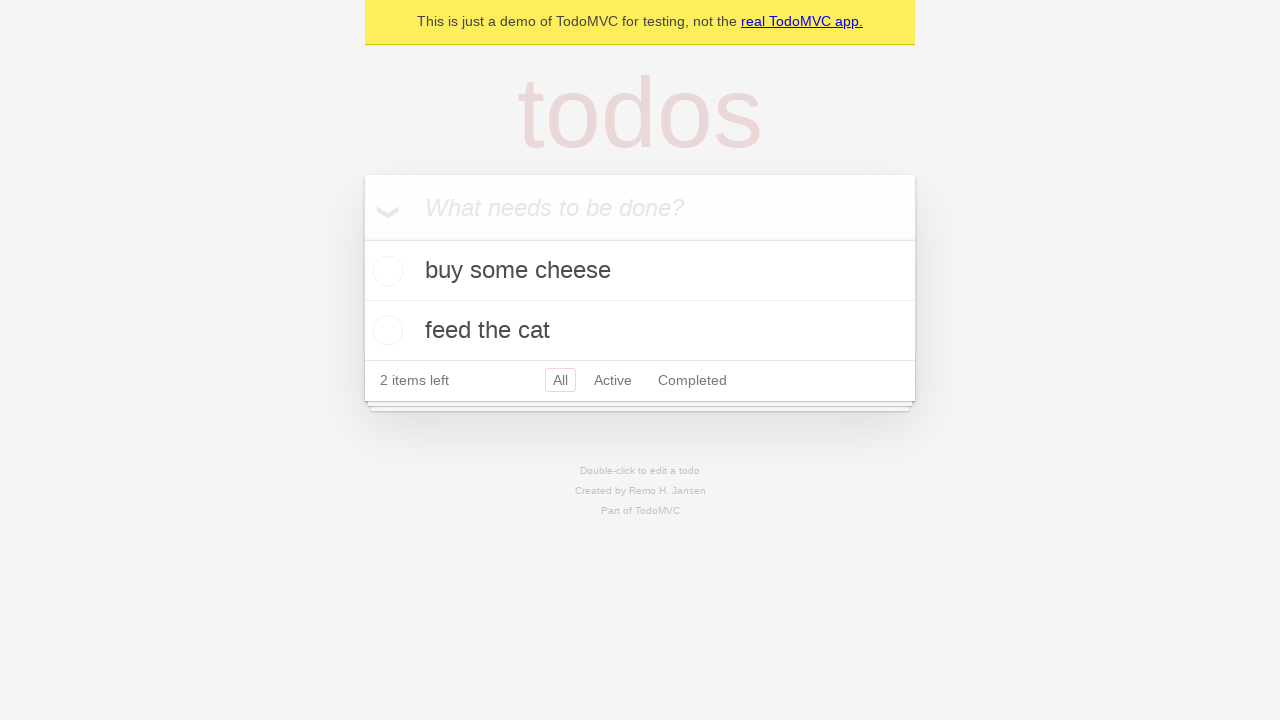

Checked checkbox for first todo item to mark as complete at (385, 271) on internal:testid=[data-testid="todo-item"s] >> nth=0 >> internal:role=checkbox
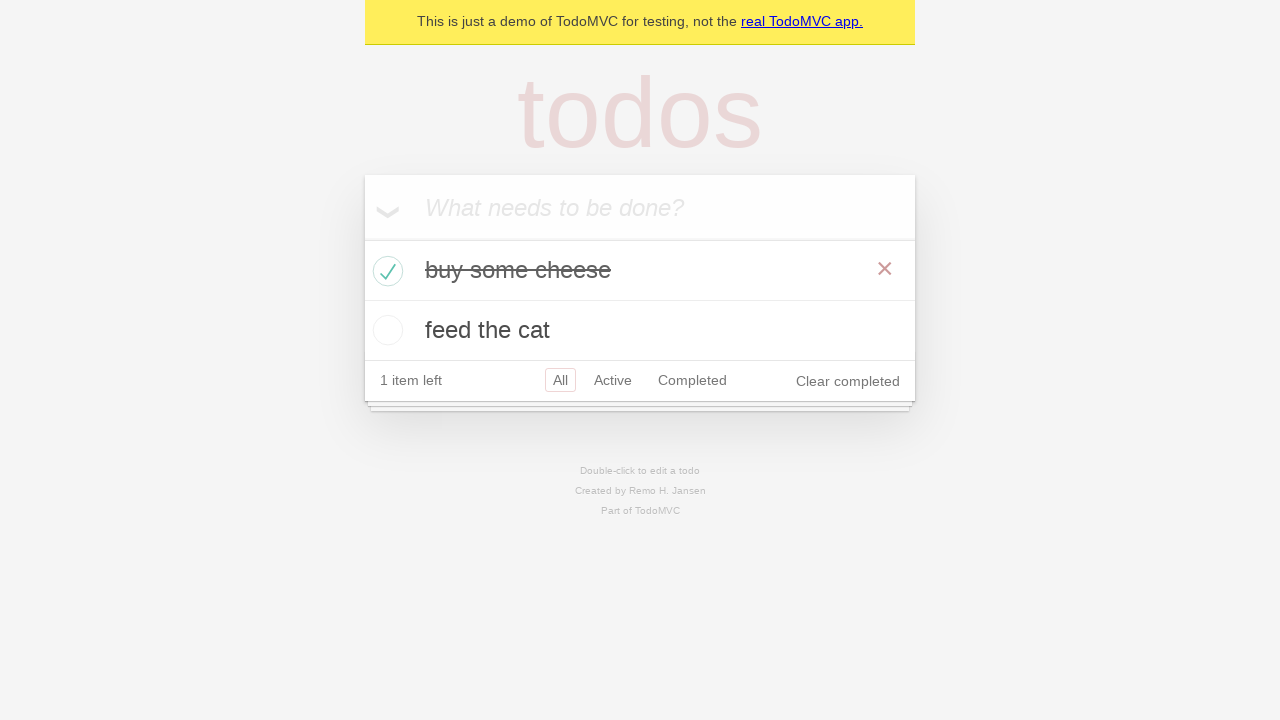

Unchecked checkbox for first todo item to un-mark as complete at (385, 271) on internal:testid=[data-testid="todo-item"s] >> nth=0 >> internal:role=checkbox
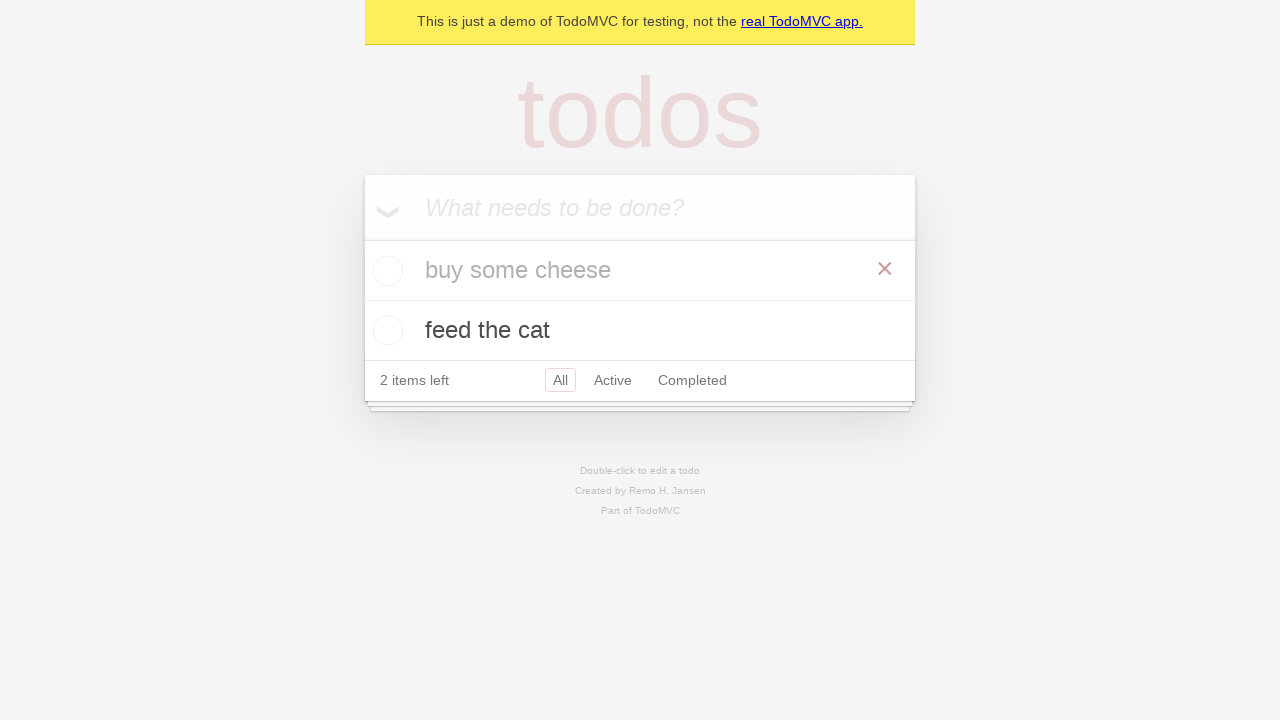

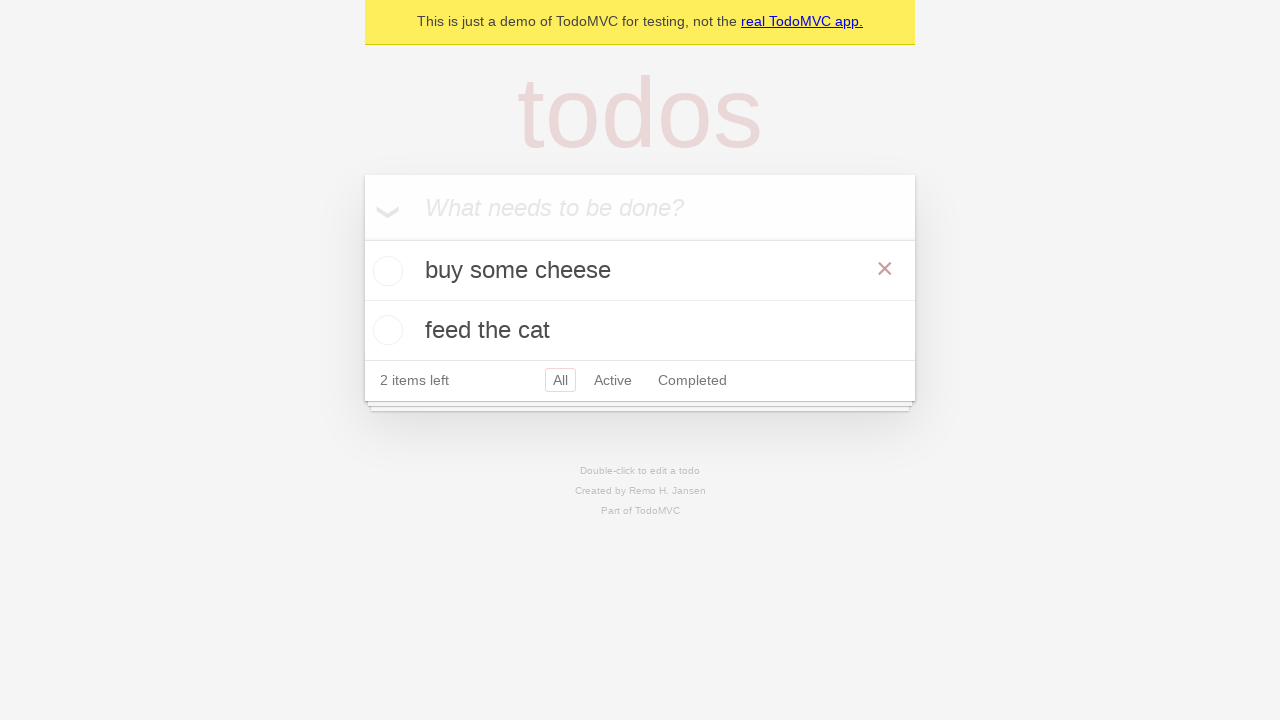